Tests popup login functionality by clicking a launcher button to open a popup, filling in credentials, and submitting the login form

Starting URL: https://training-support.net/webelements/popups

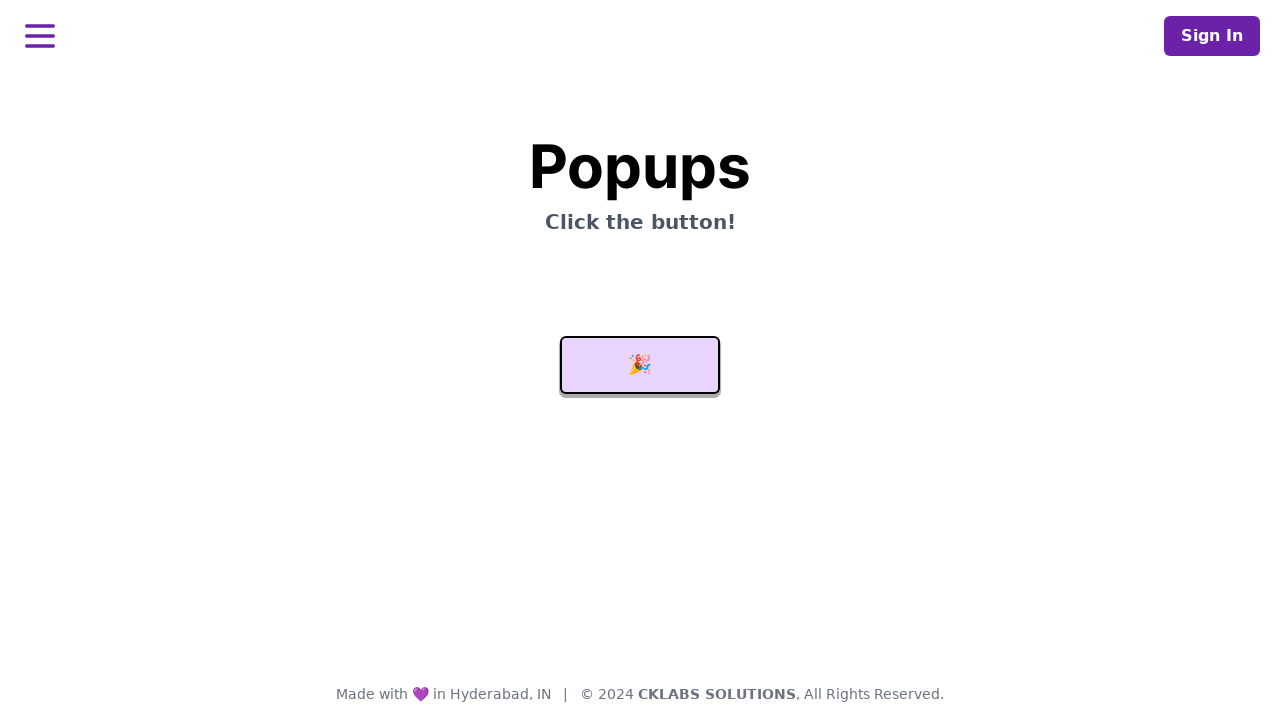

Clicked popup launcher button to open login popup at (640, 365) on #launcher
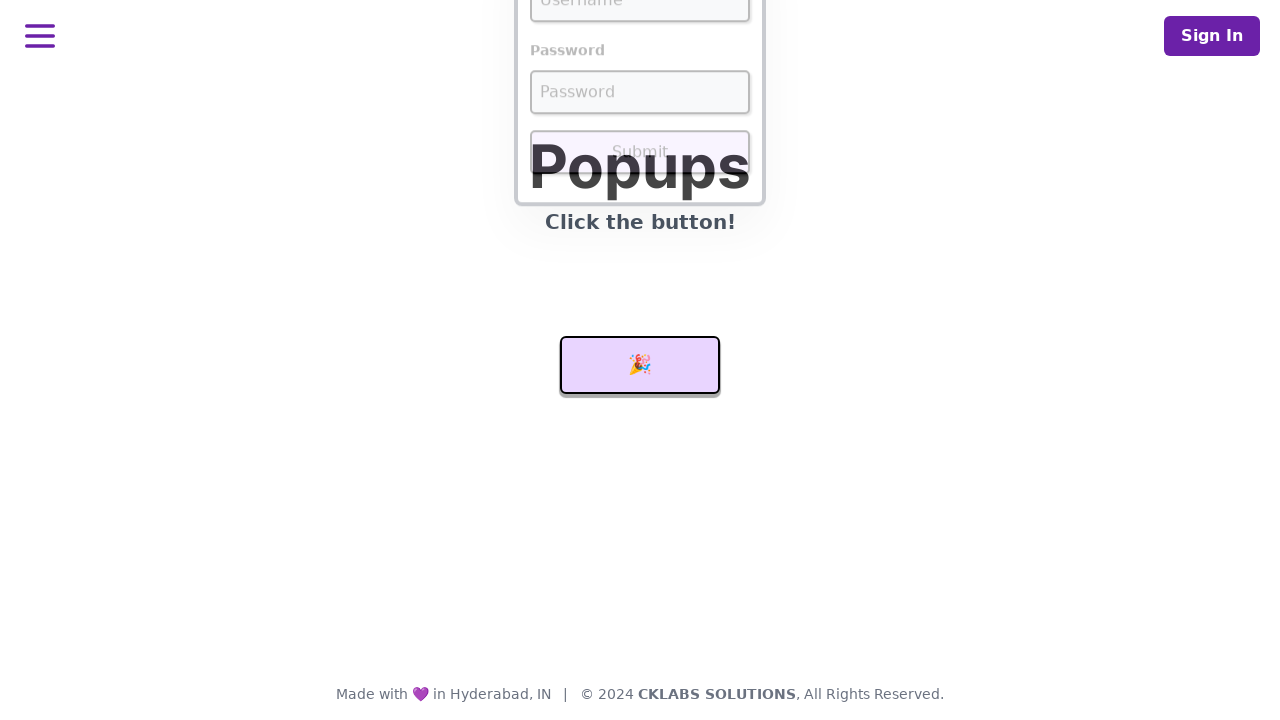

Username field appeared in popup
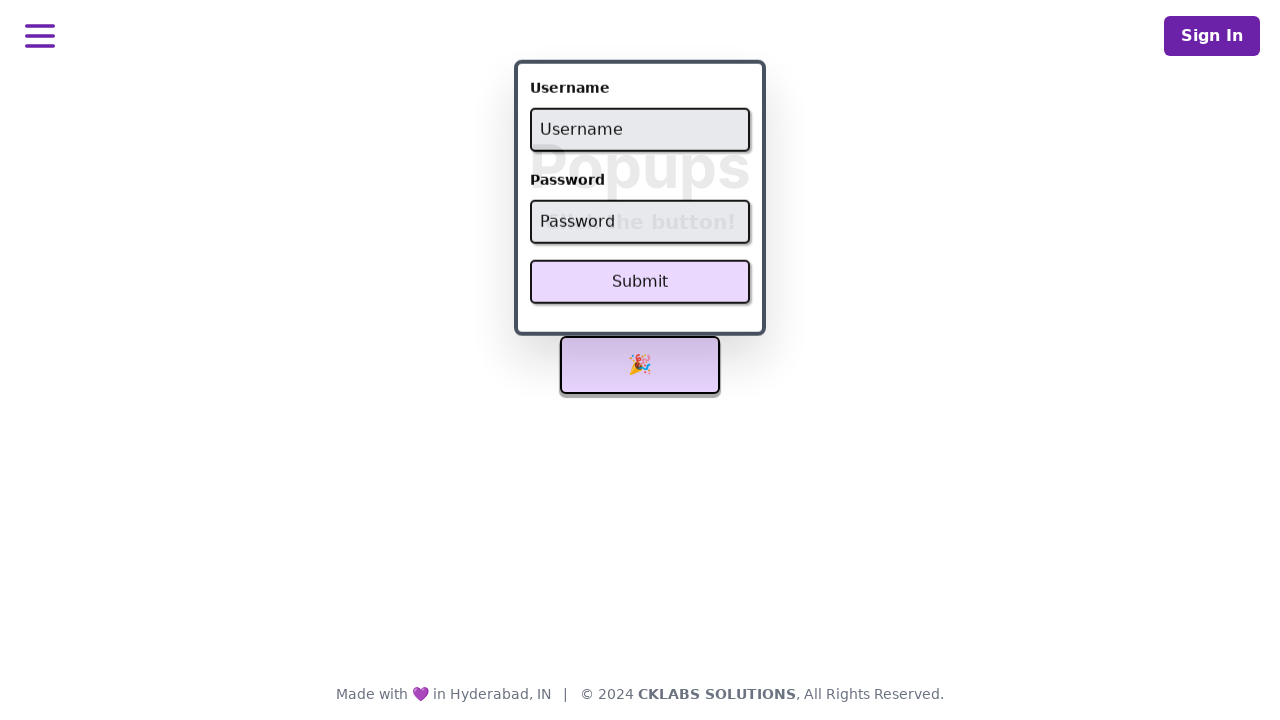

Filled username field with 'admin' on #username
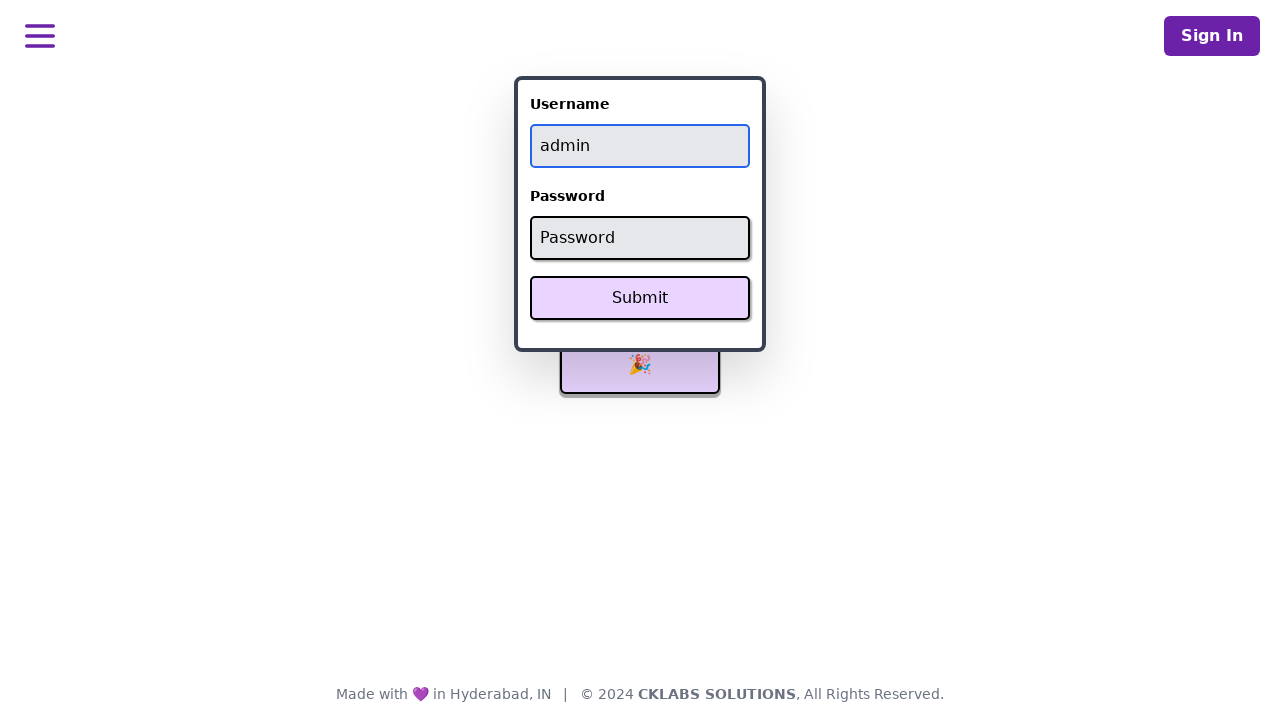

Filled password field with 'password' on #password
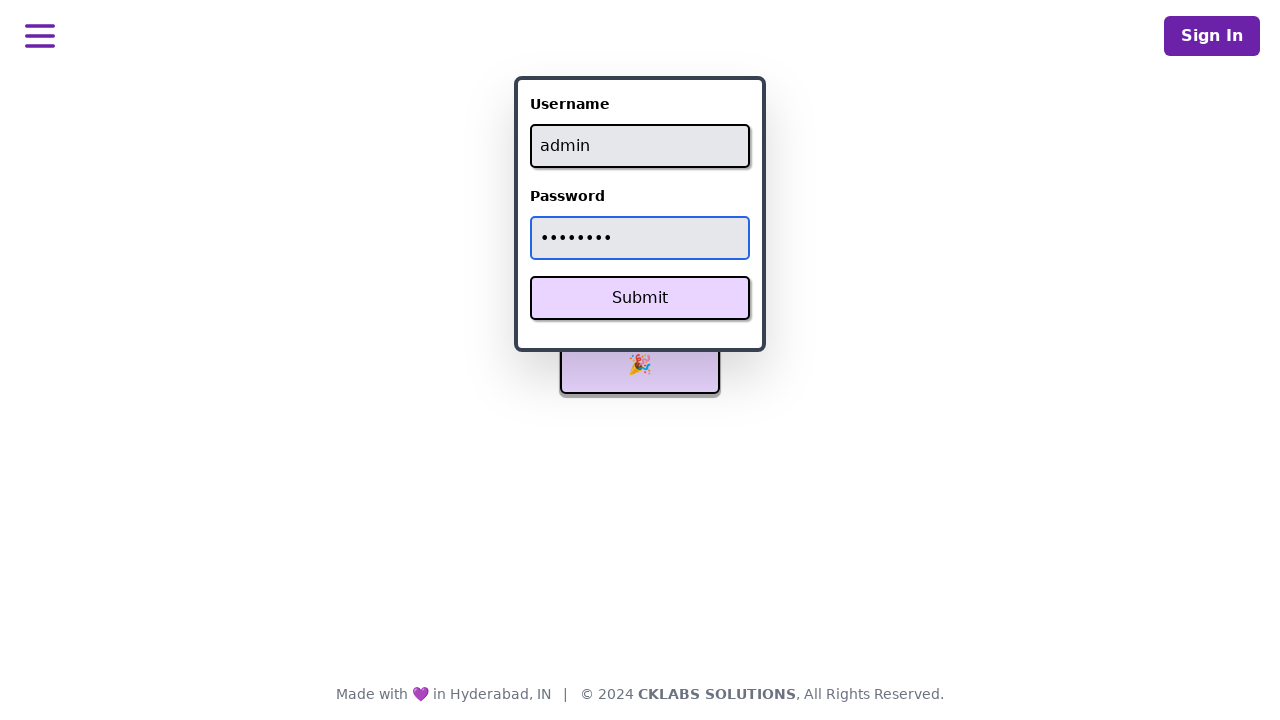

Clicked login button to submit credentials at (640, 298) on button.svelte-1pdjkmx
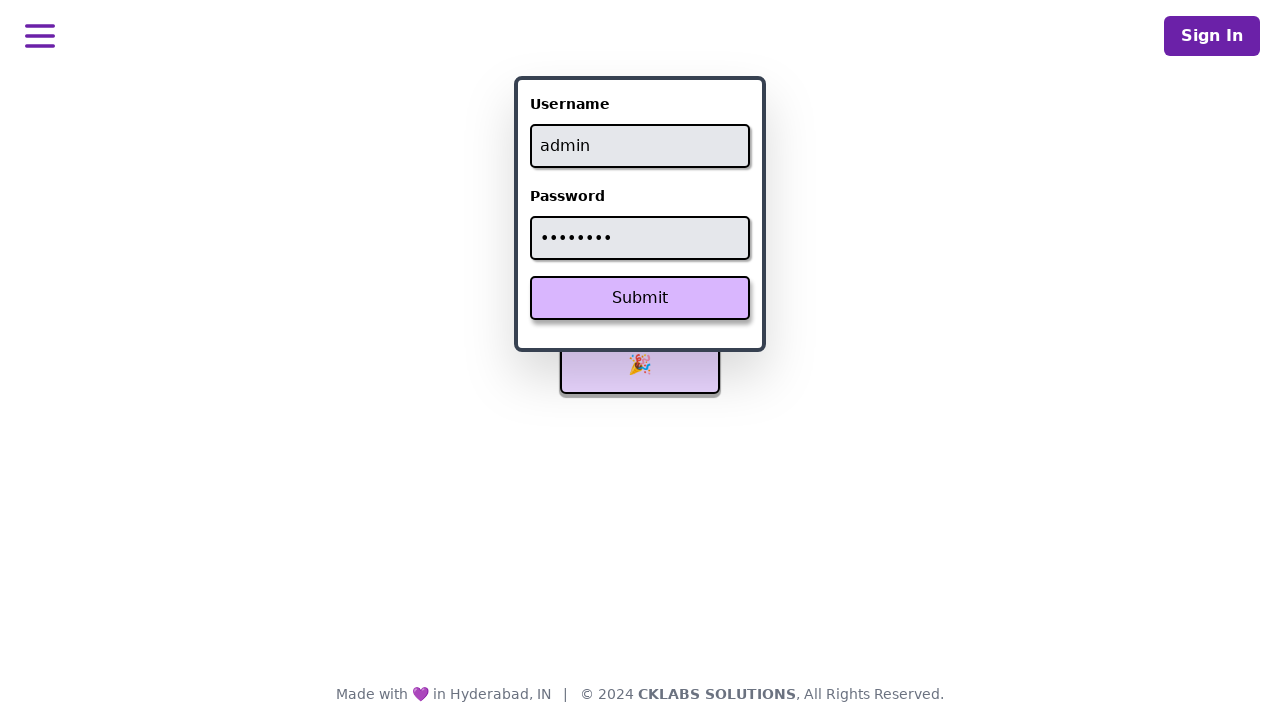

Login confirmation message appeared
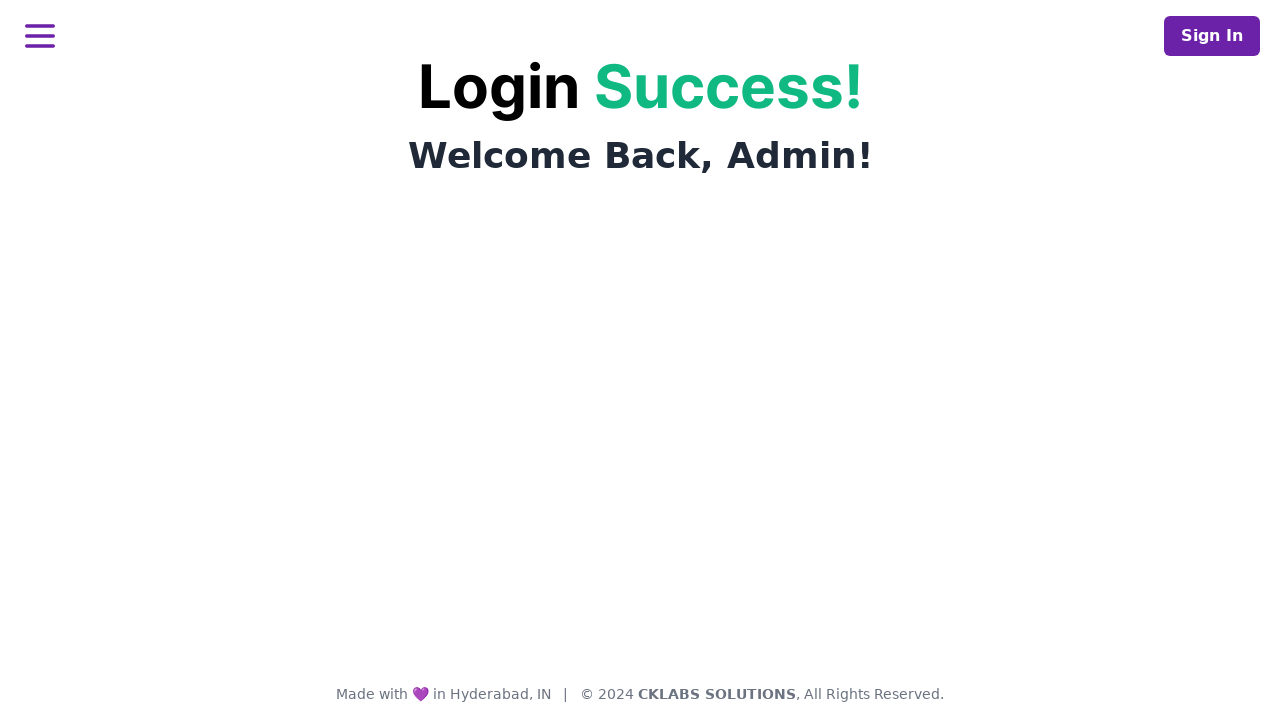

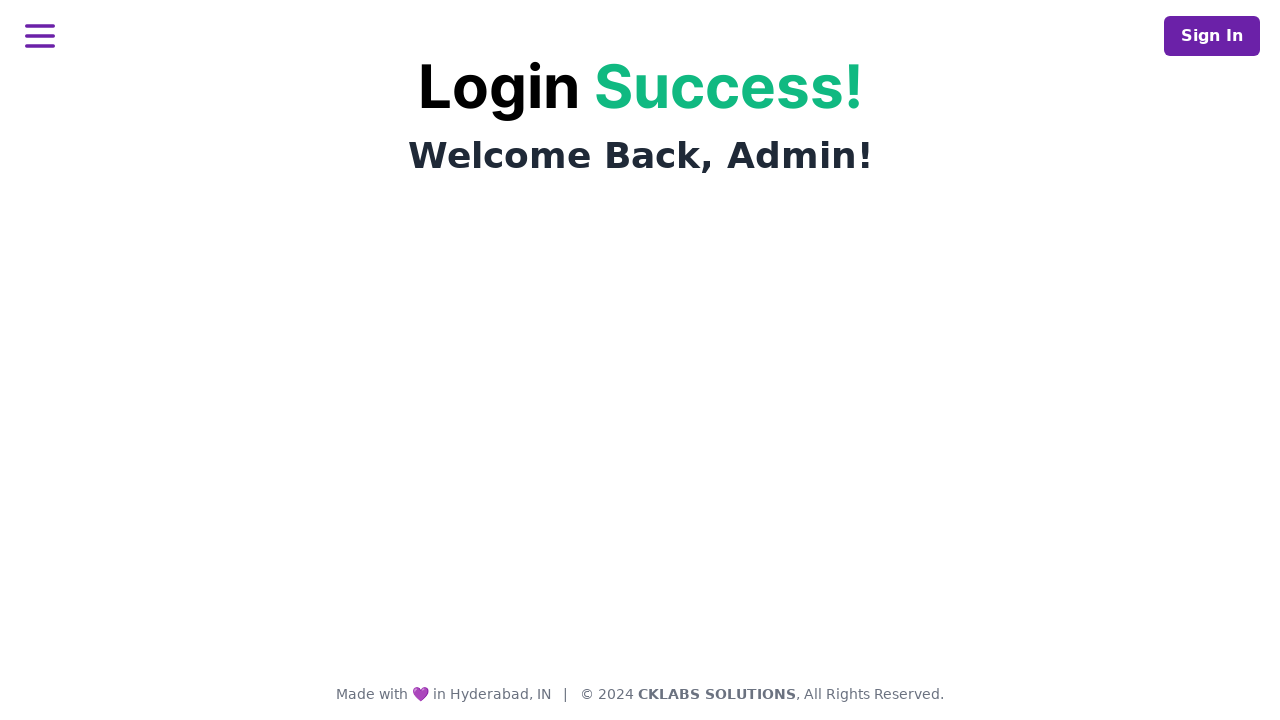